Navigates to the Selenium HQ website and clicks on a navigation tab (Projects tab) to verify tab navigation functionality

Starting URL: https://www.seleniumhq.org/

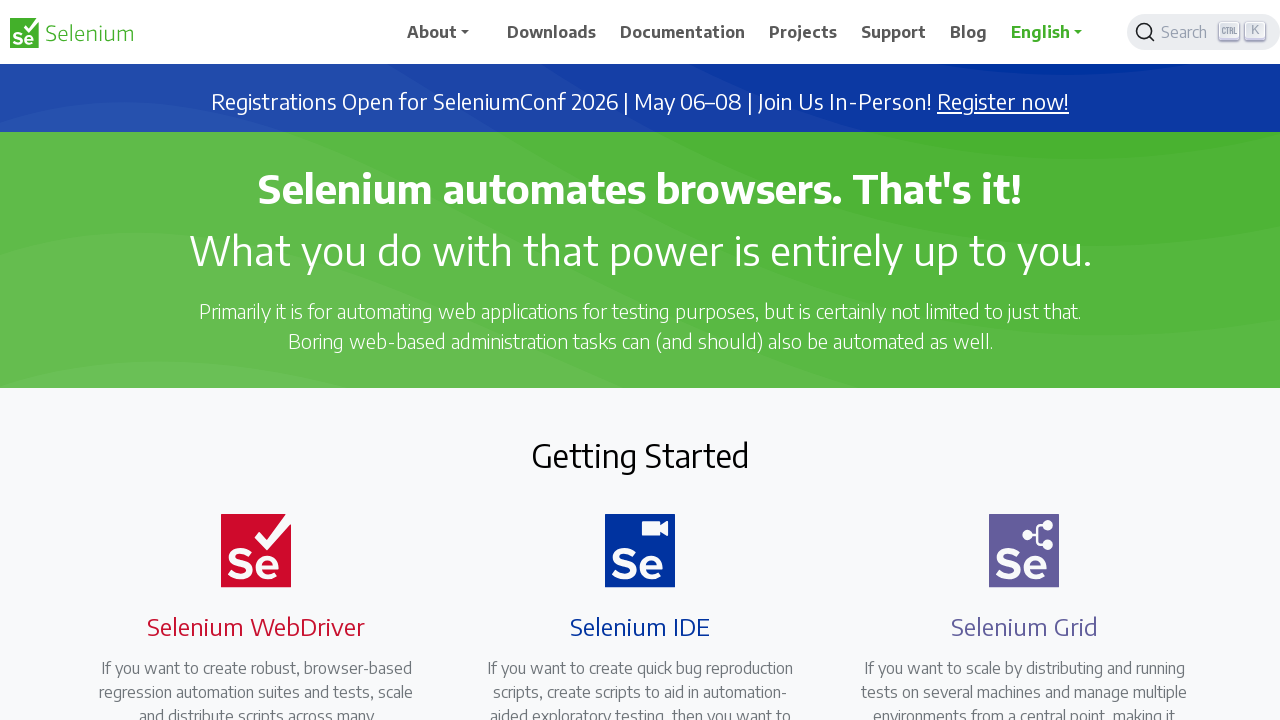

Clicked on Projects tab in navigation at (803, 32) on a:has-text('Projects')
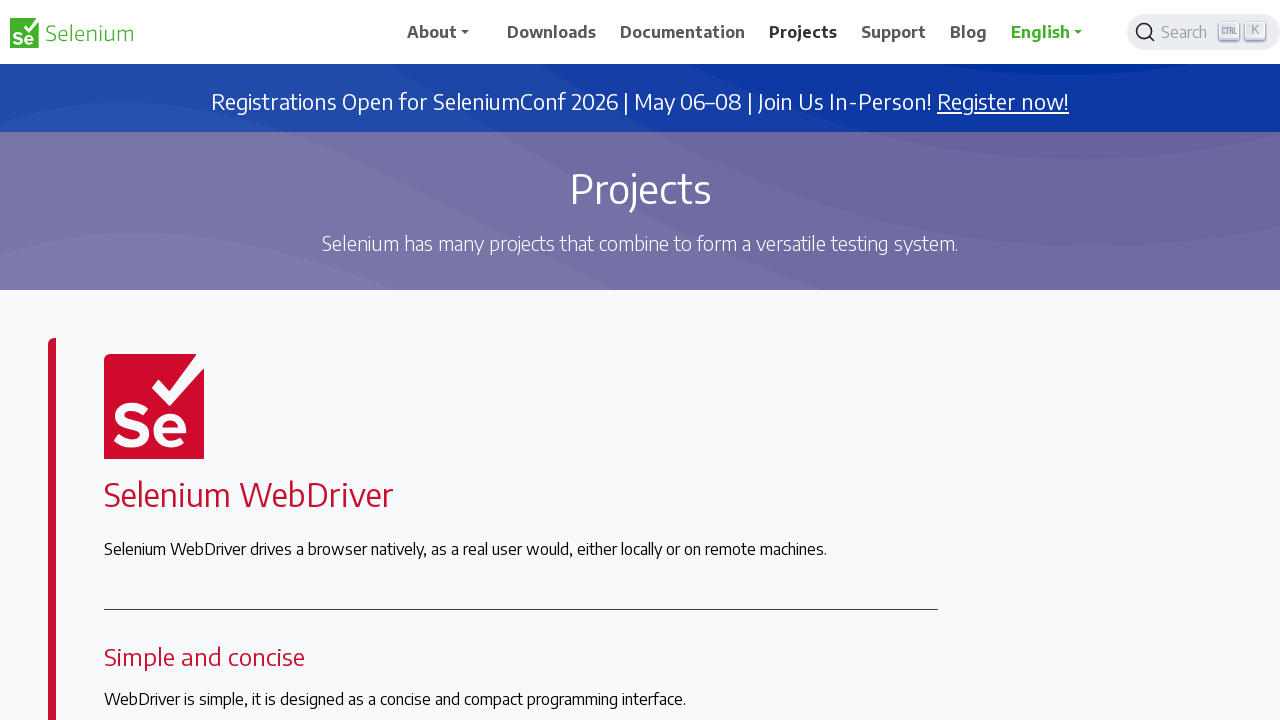

Page load state reached domcontentloaded
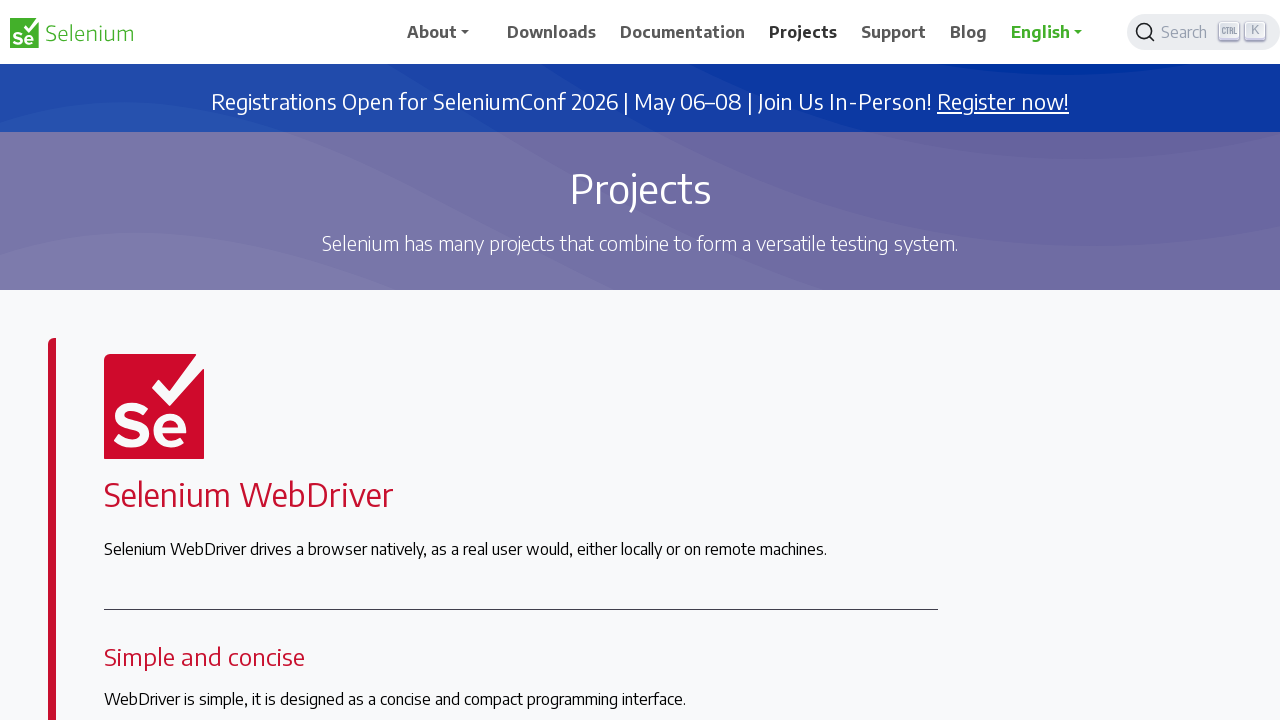

Body element confirmed on page, tab navigation verified
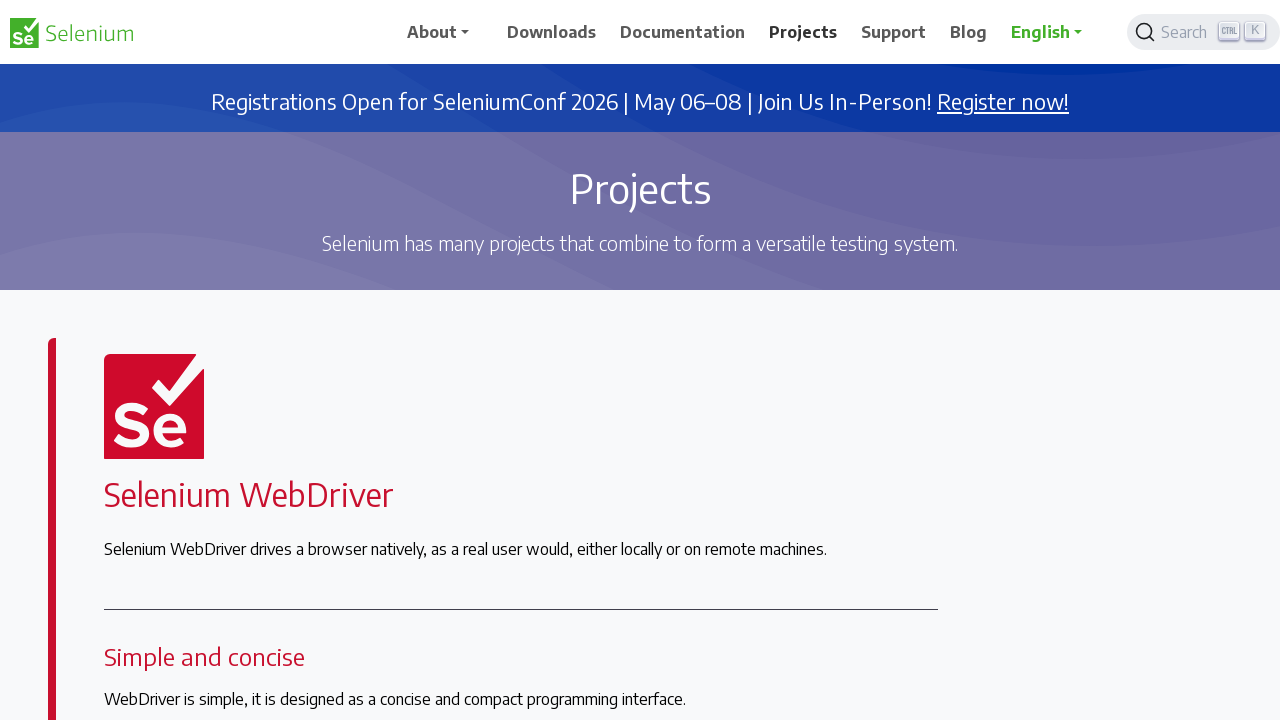

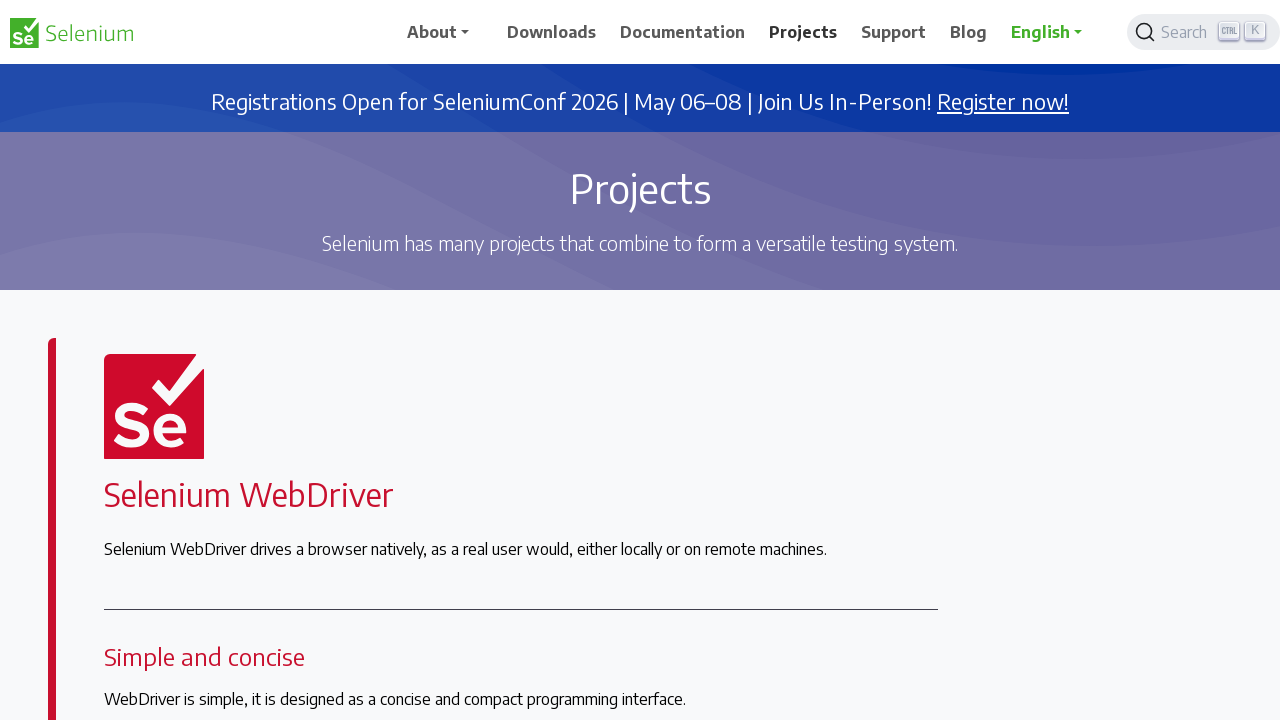